Tests that edits are saved when the input loses focus (blur event)

Starting URL: https://demo.playwright.dev/todomvc

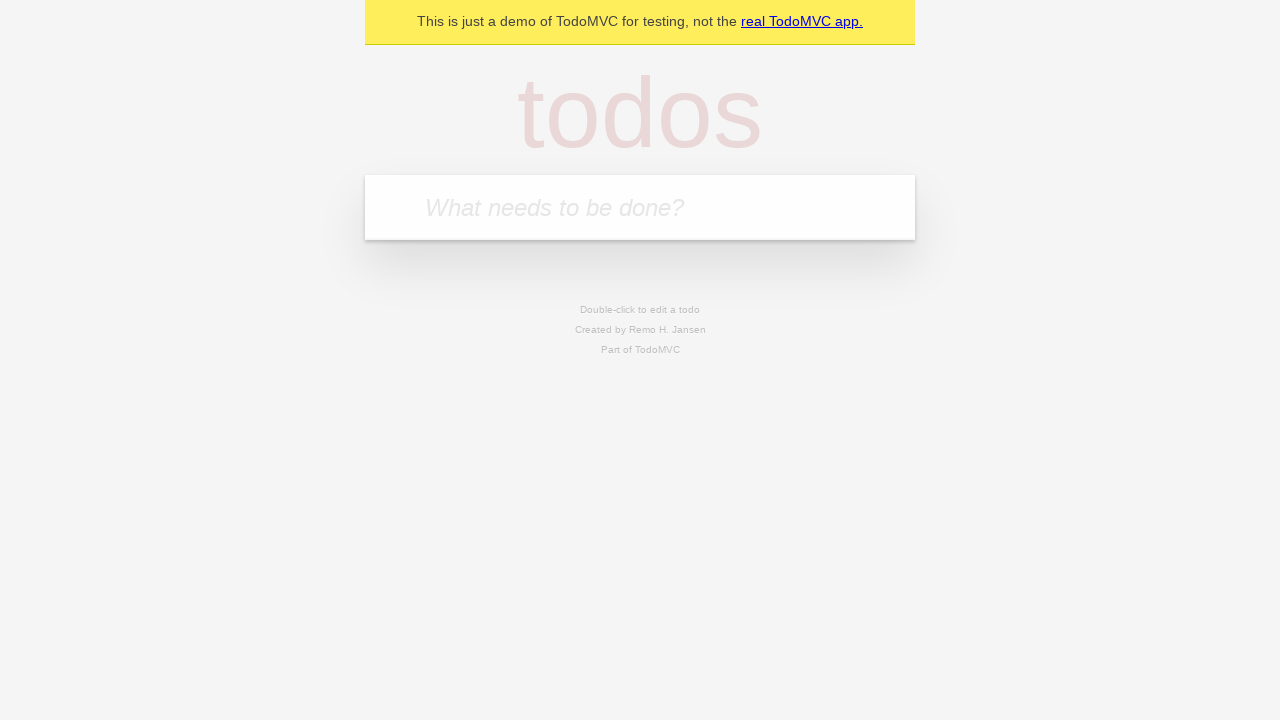

Filled input with first todo 'buy some cheese' on internal:attr=[placeholder="What needs to be done?"i]
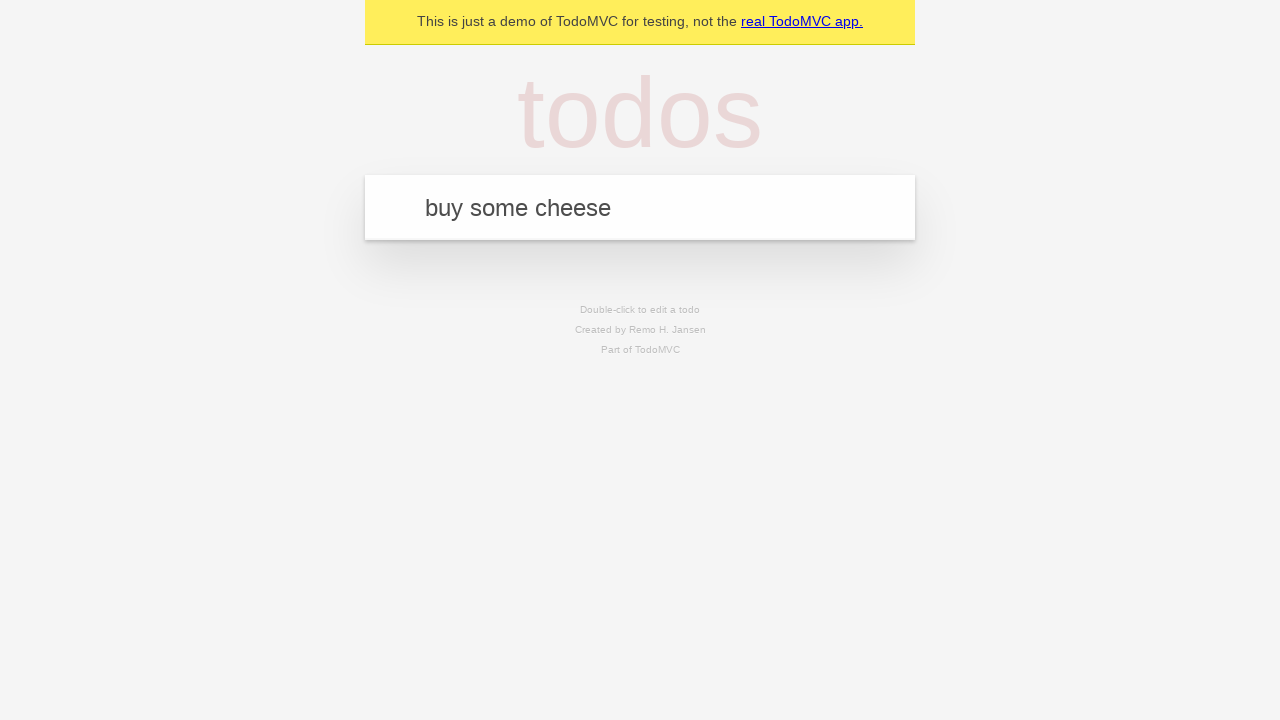

Pressed Enter to create first todo on internal:attr=[placeholder="What needs to be done?"i]
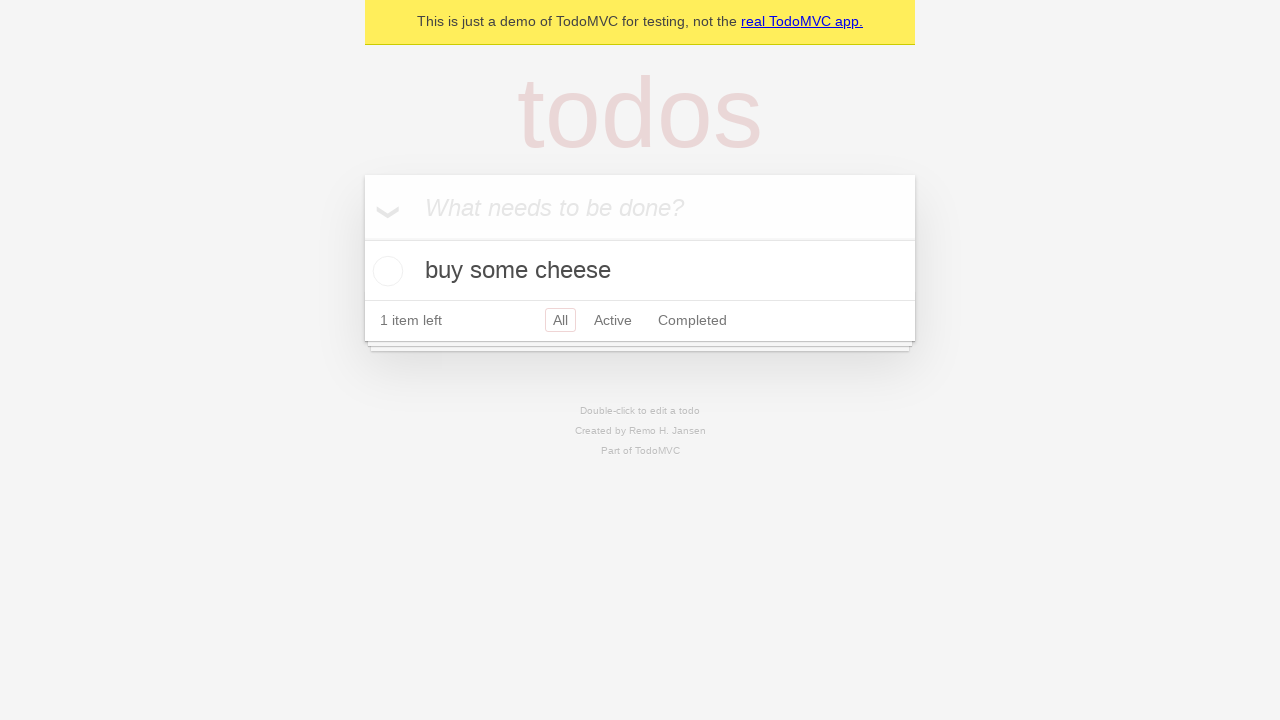

Filled input with second todo 'feed the cat' on internal:attr=[placeholder="What needs to be done?"i]
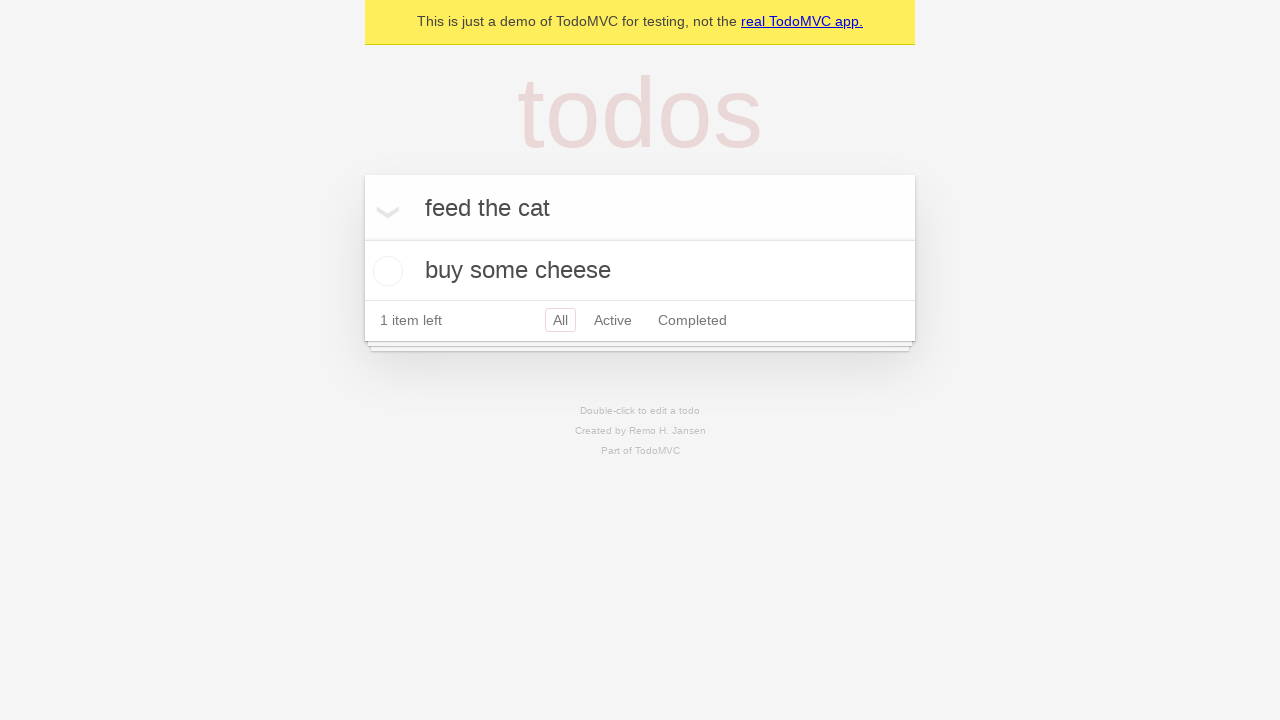

Pressed Enter to create second todo on internal:attr=[placeholder="What needs to be done?"i]
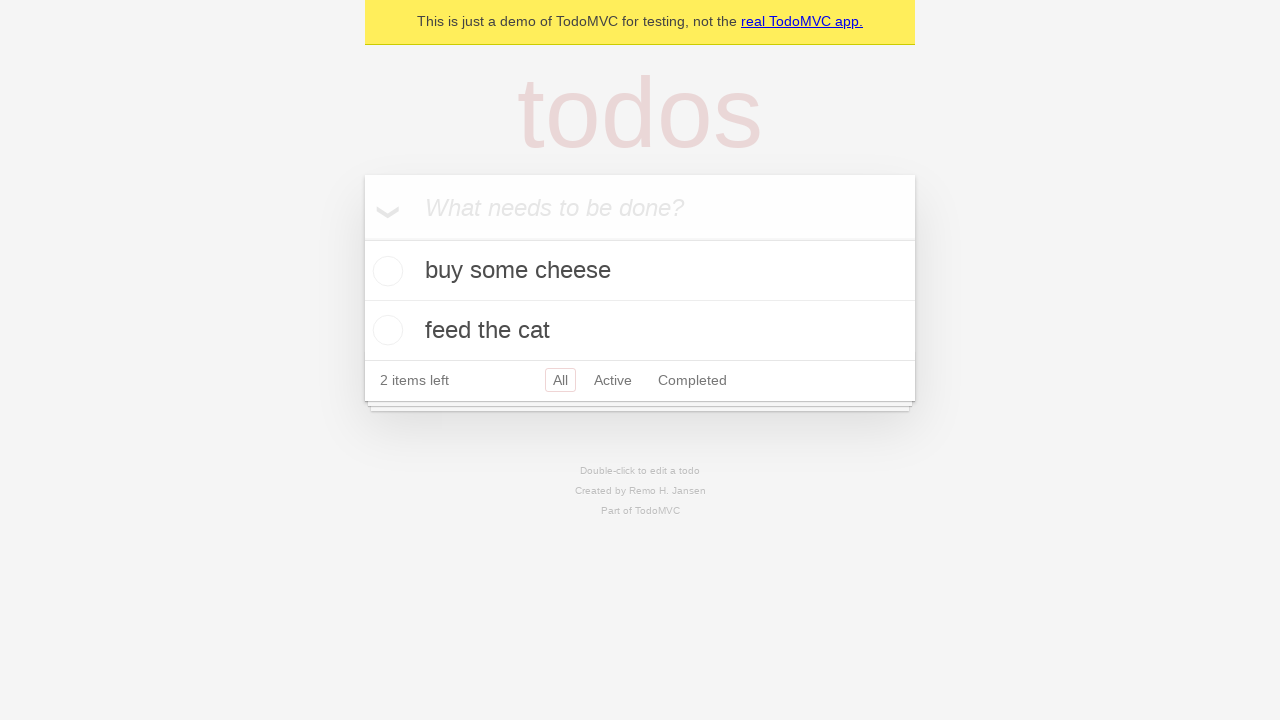

Filled input with third todo 'book a doctors appointment' on internal:attr=[placeholder="What needs to be done?"i]
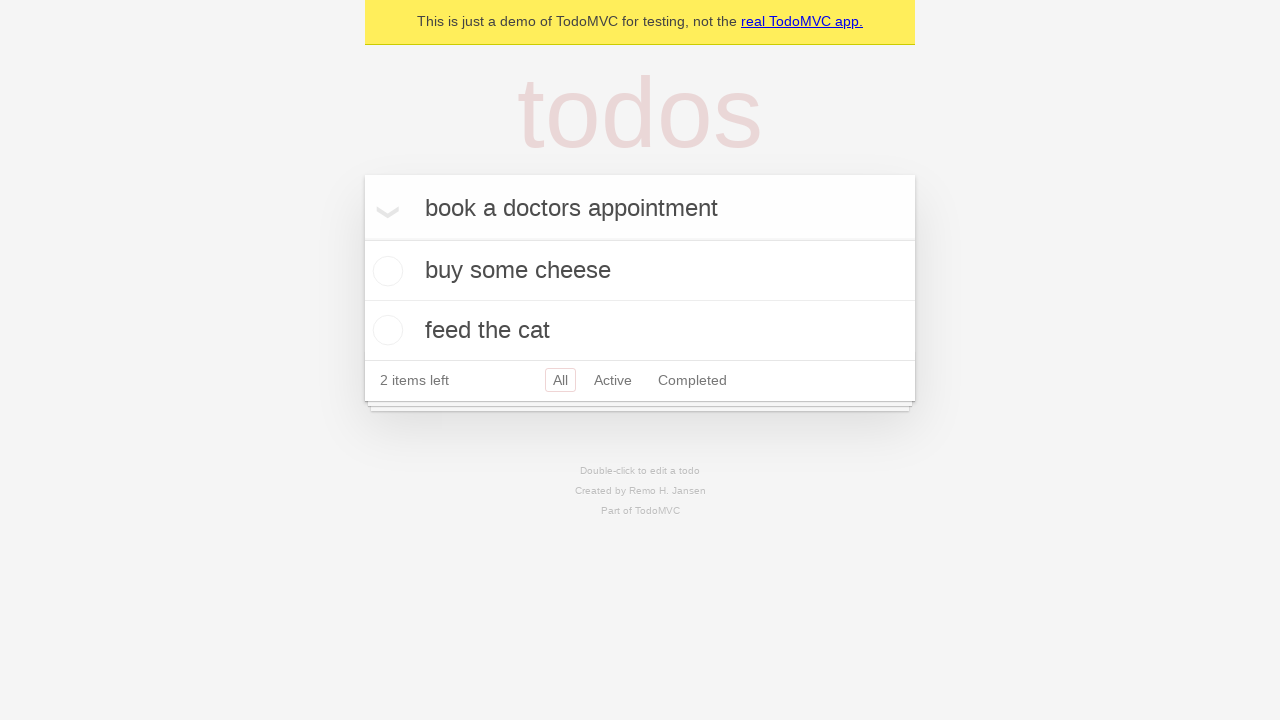

Pressed Enter to create third todo on internal:attr=[placeholder="What needs to be done?"i]
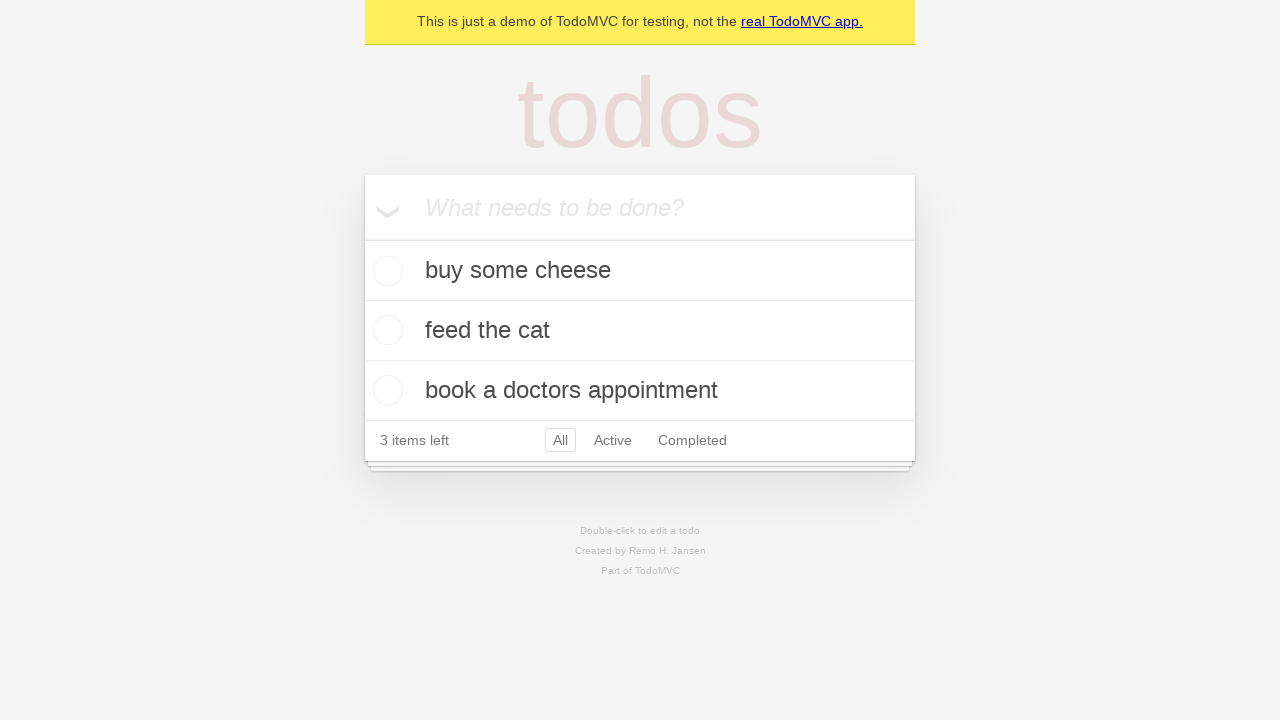

Double-clicked second todo to enter edit mode at (640, 331) on internal:testid=[data-testid="todo-item"s] >> nth=1
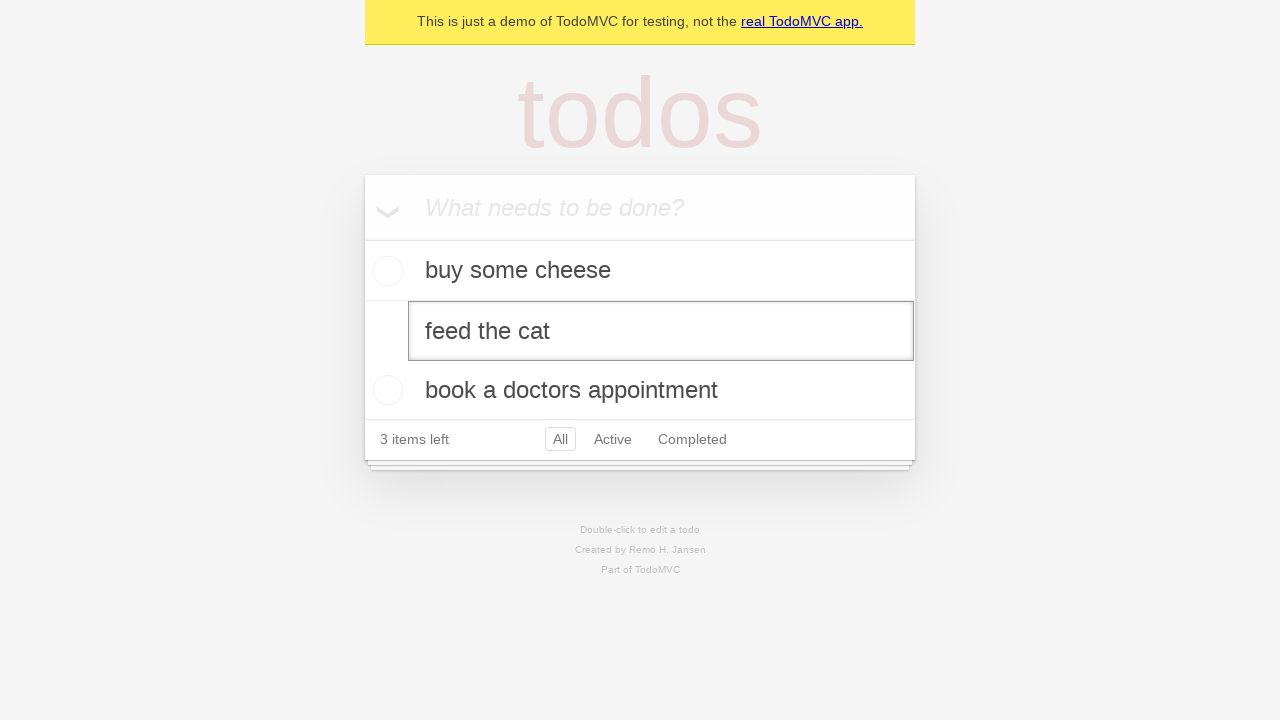

Filled edit textbox with new text 'buy some sausages' on internal:testid=[data-testid="todo-item"s] >> nth=1 >> internal:role=textbox[nam
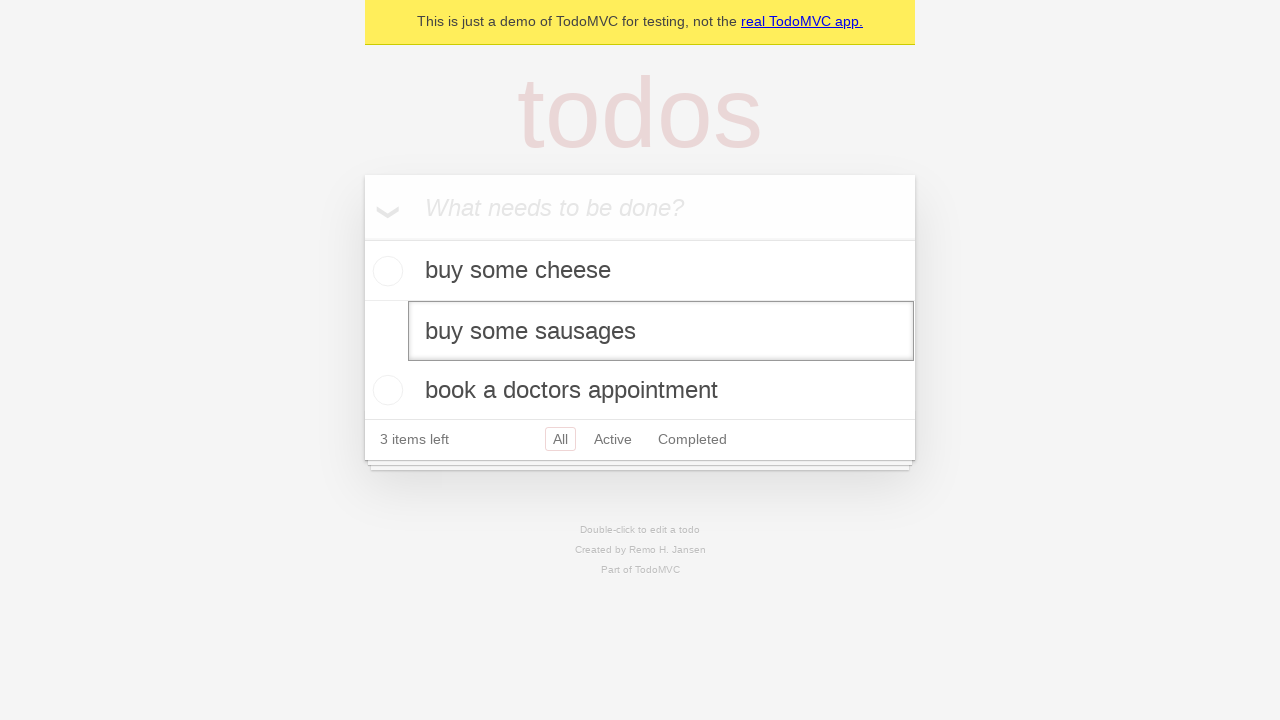

Dispatched blur event to save edit changes
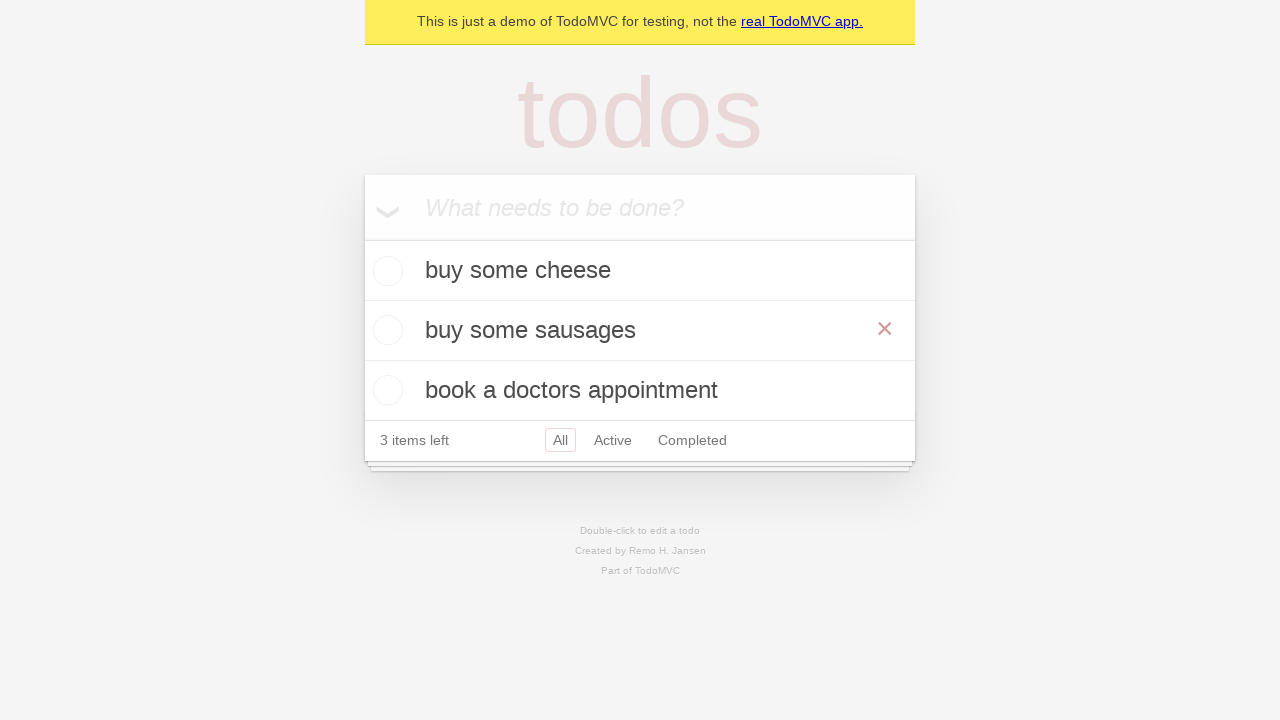

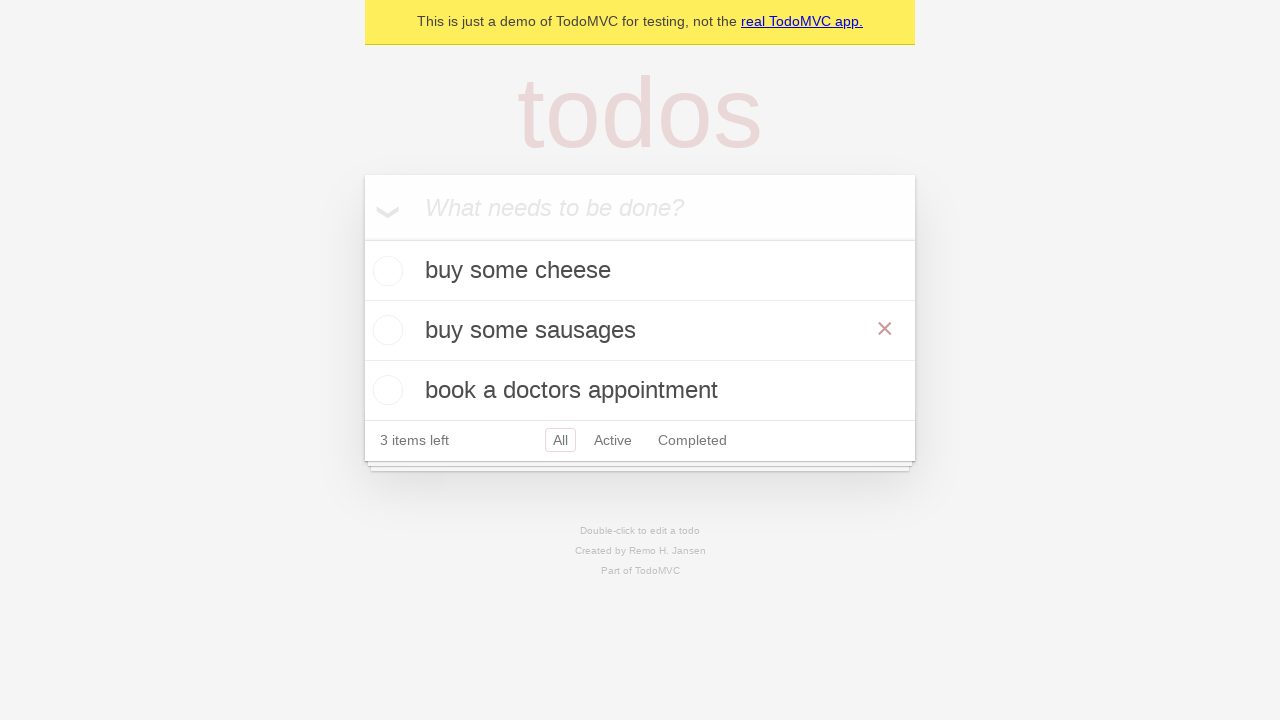